Demonstrates right-clicking on an image element to open context menu

Starting URL: https://deluxe-menu.com/popup-mode-sample.html

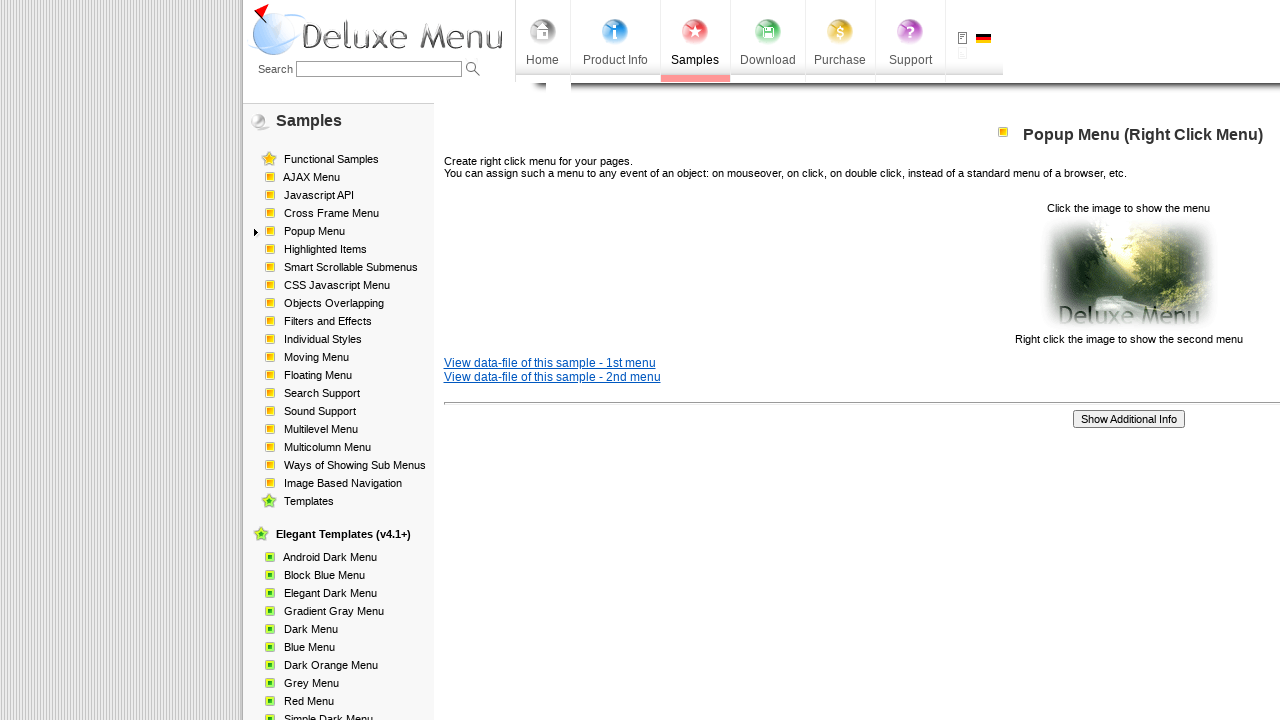

Waited 6 seconds for page to load
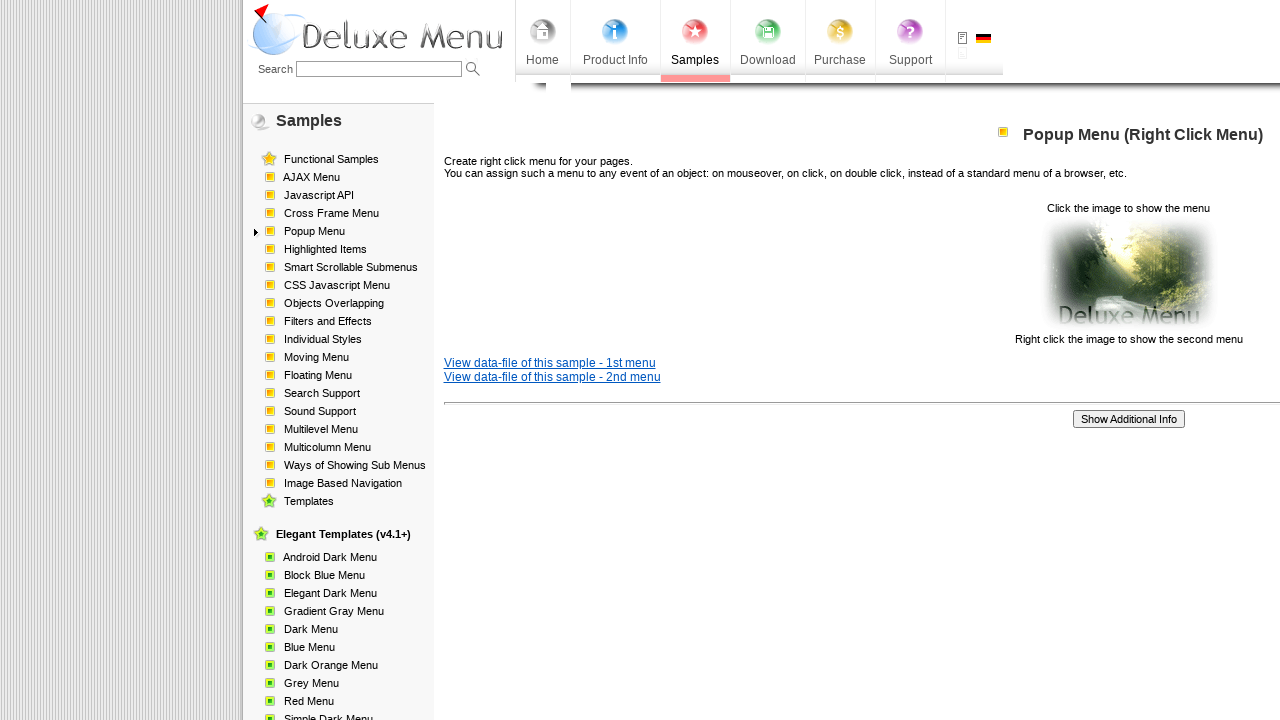

Located image element with pointer cursor style
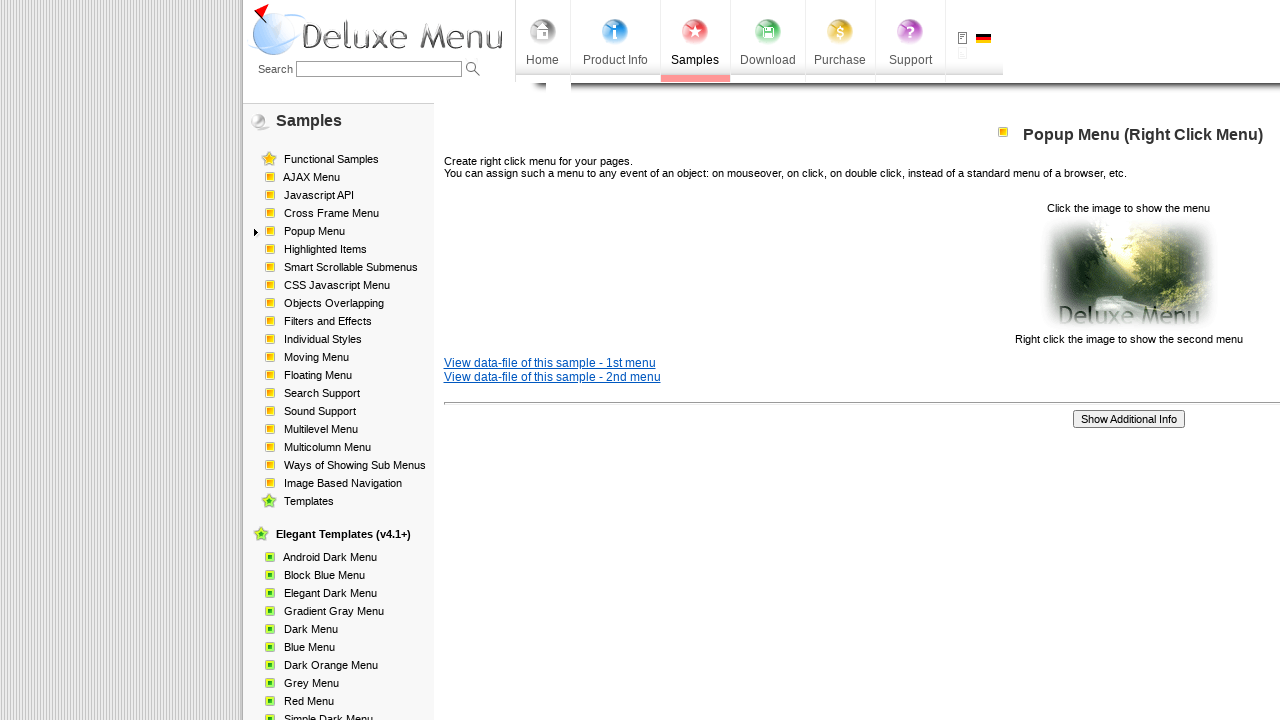

Waited 3 seconds before right-clicking image
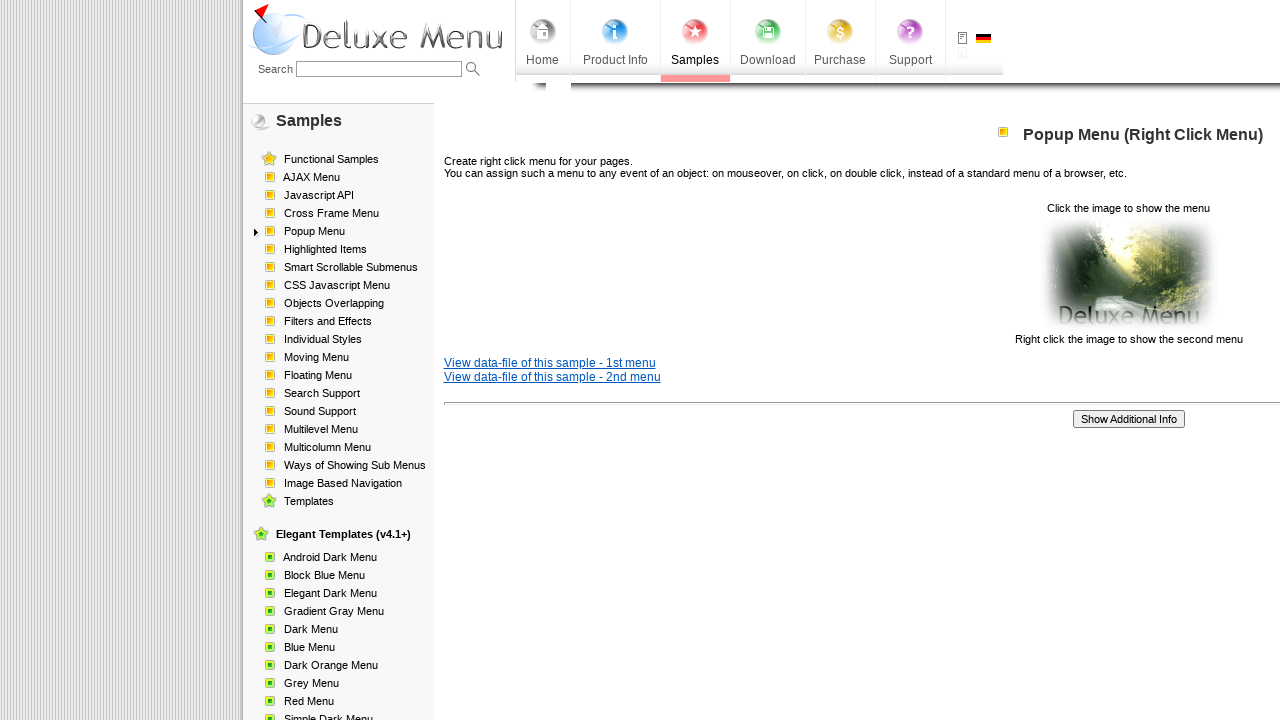

Right-clicked on image element to open context menu at (1128, 274) on img[style='cursor: pointer;']
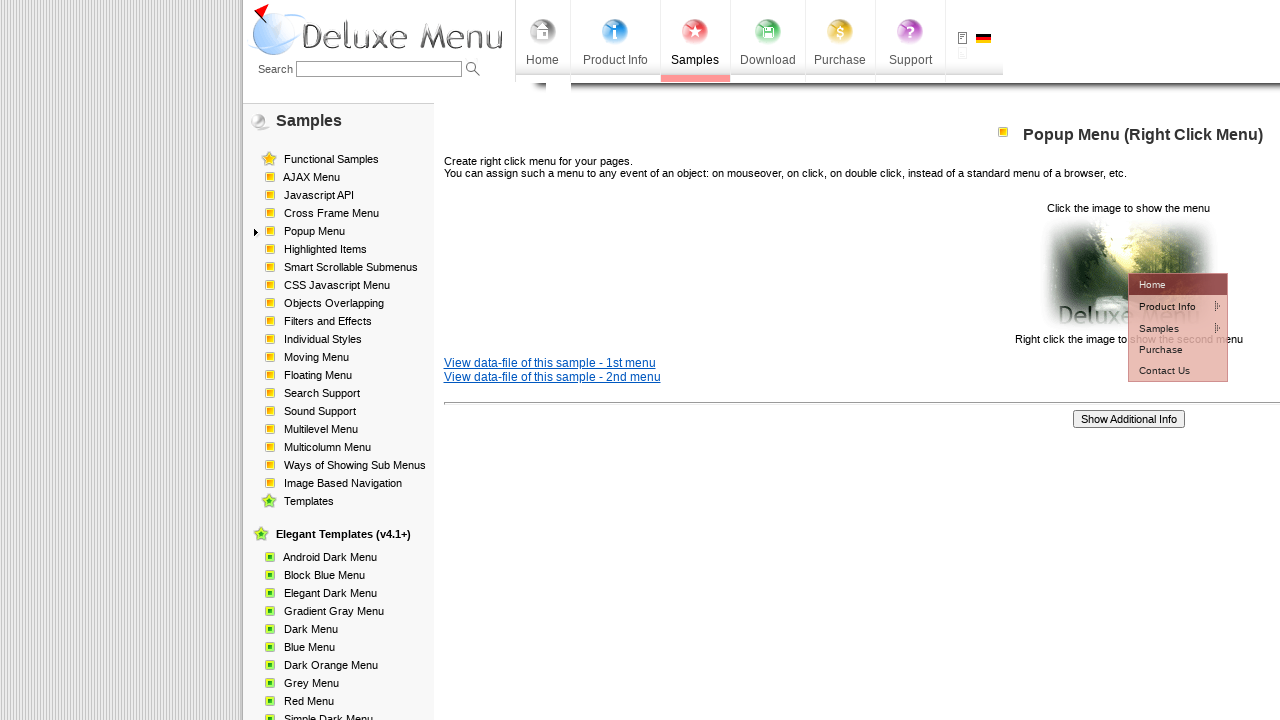

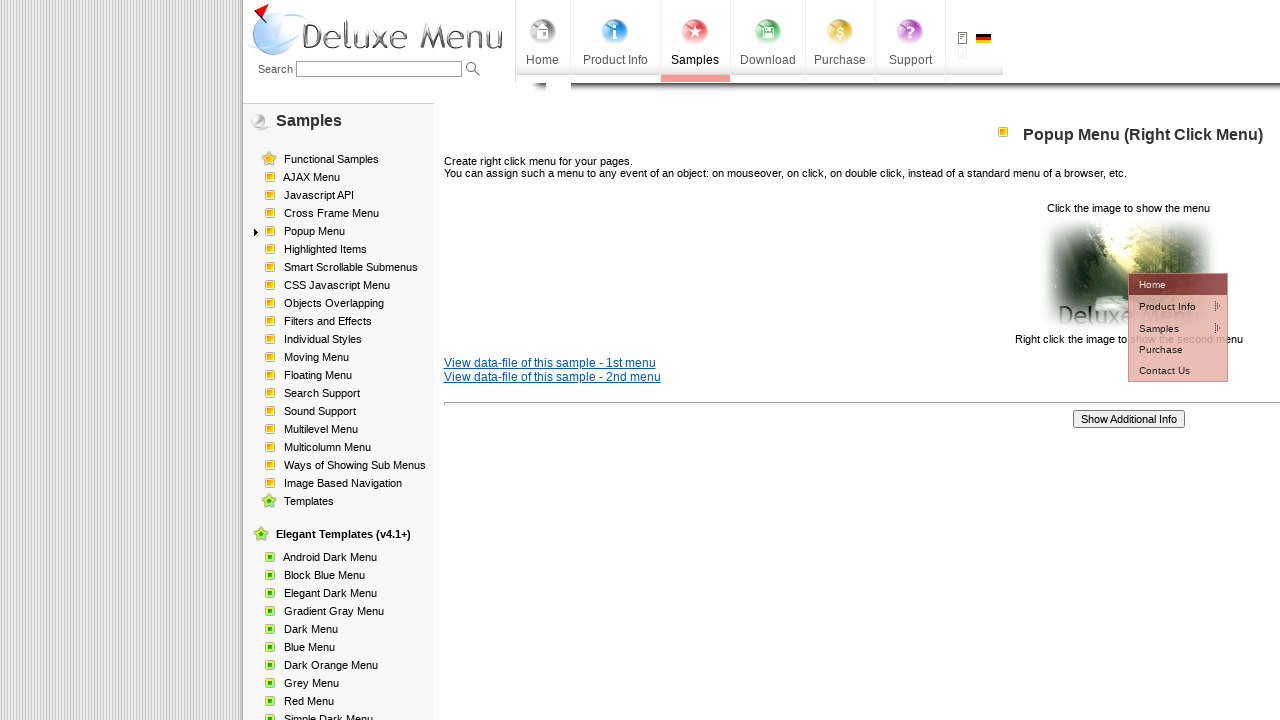